Tests typing into a DOM element with various keyboard actions including arrow keys, delete, select all, and slow typing

Starting URL: https://example.cypress.io/commands/actions

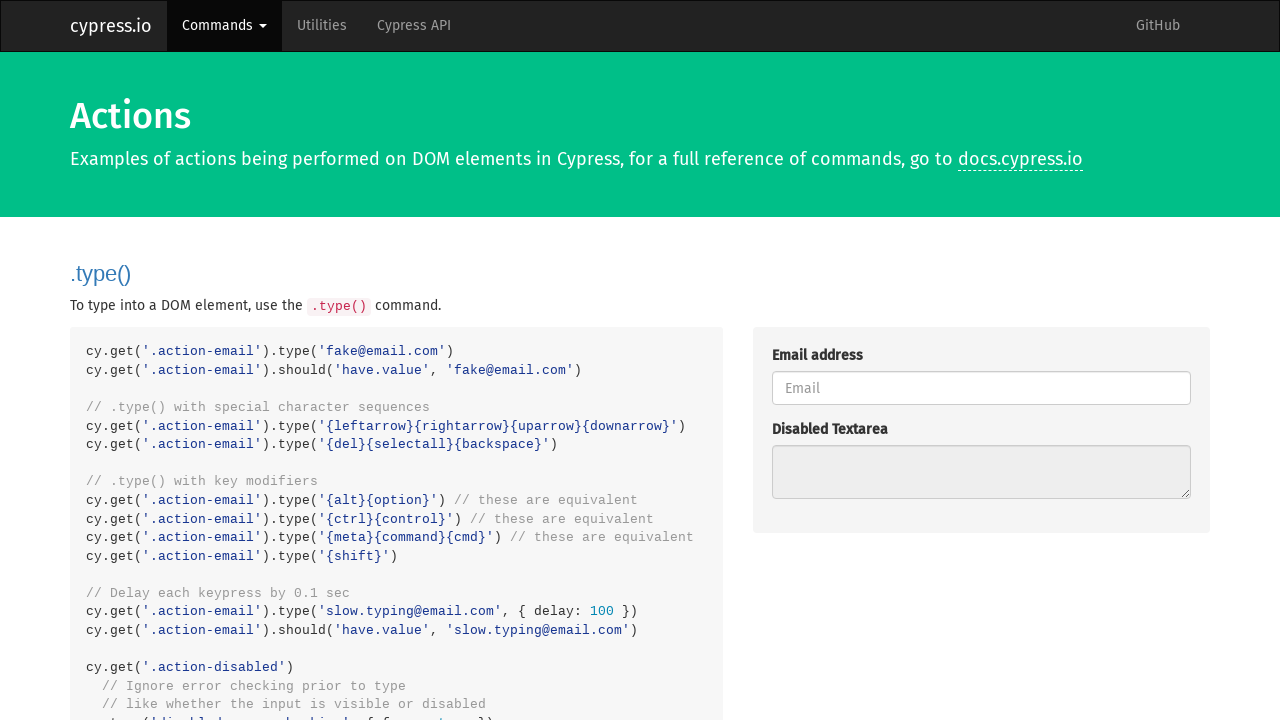

Filled email field with 'fake@email.com' on .action-email
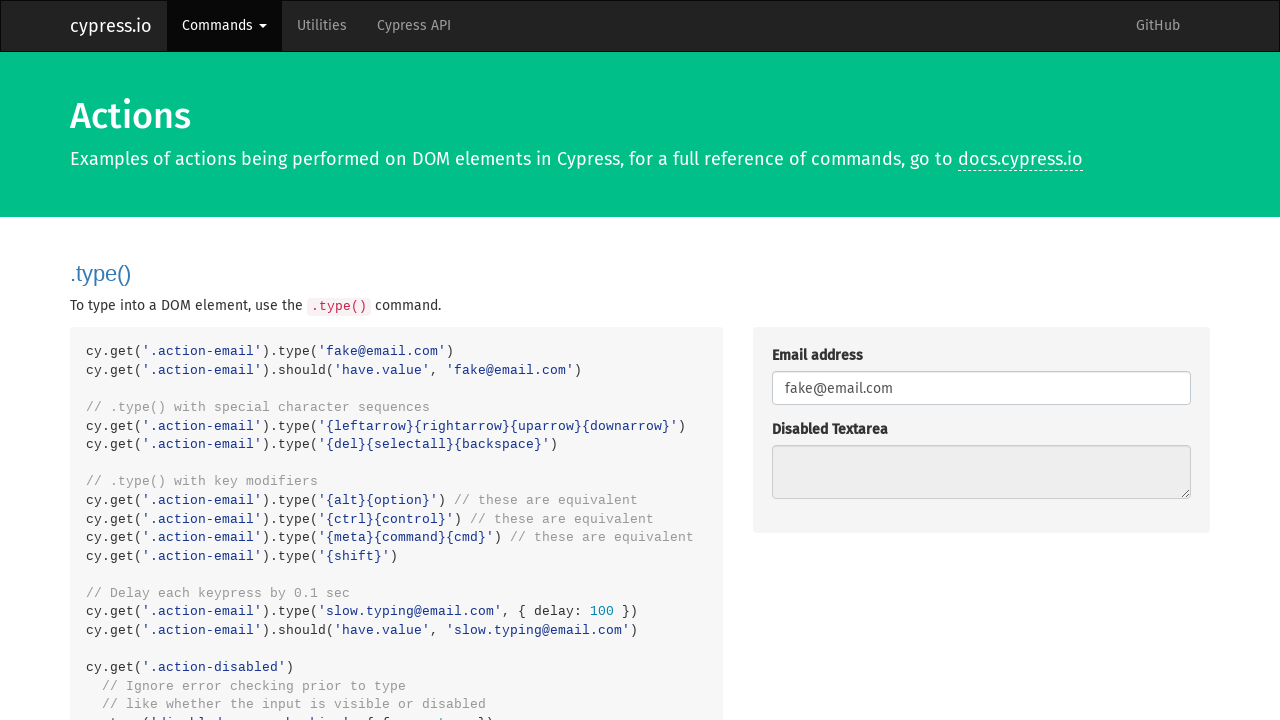

Pressed ArrowLeft key in email field on .action-email
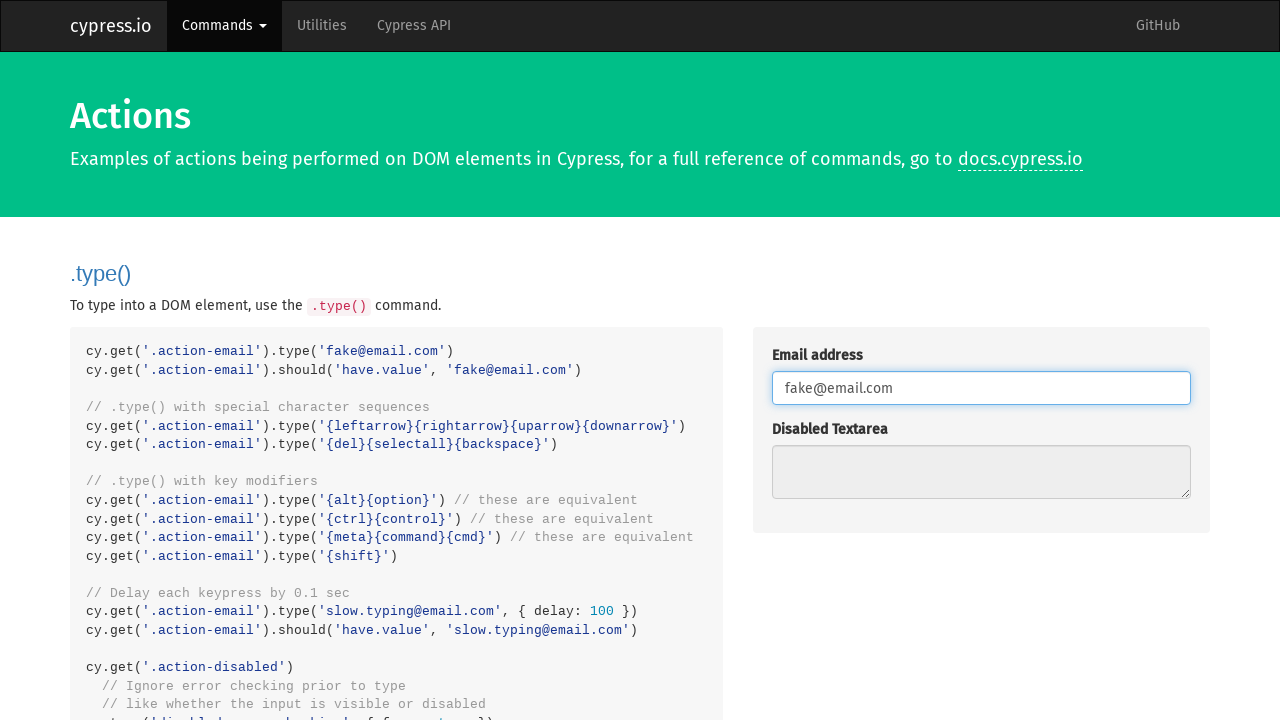

Pressed ArrowRight key in email field on .action-email
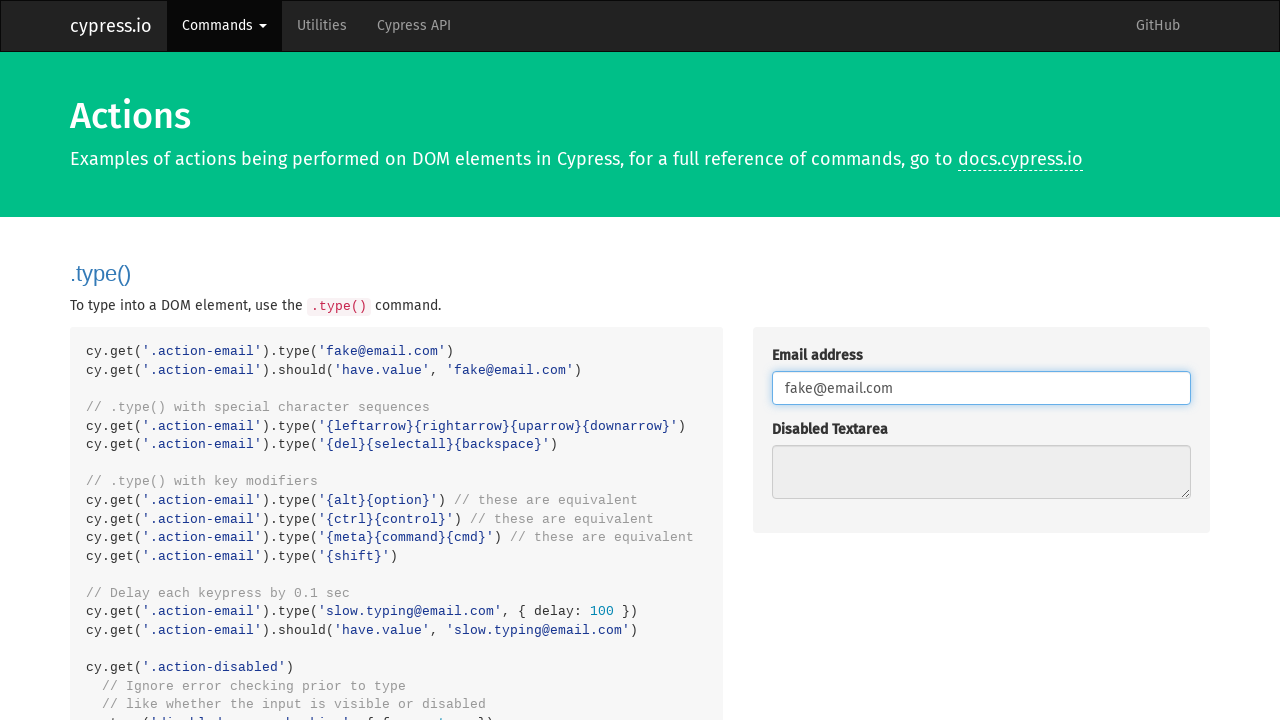

Pressed ArrowUp key in email field on .action-email
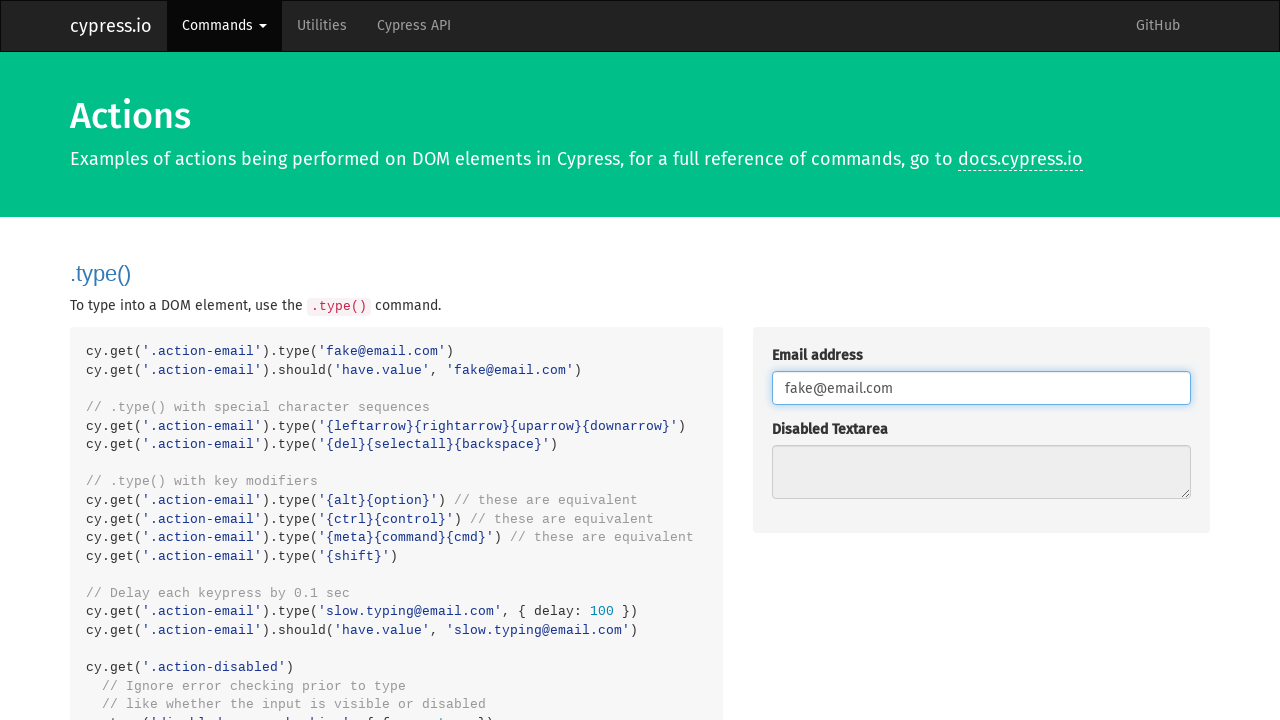

Pressed ArrowDown key in email field on .action-email
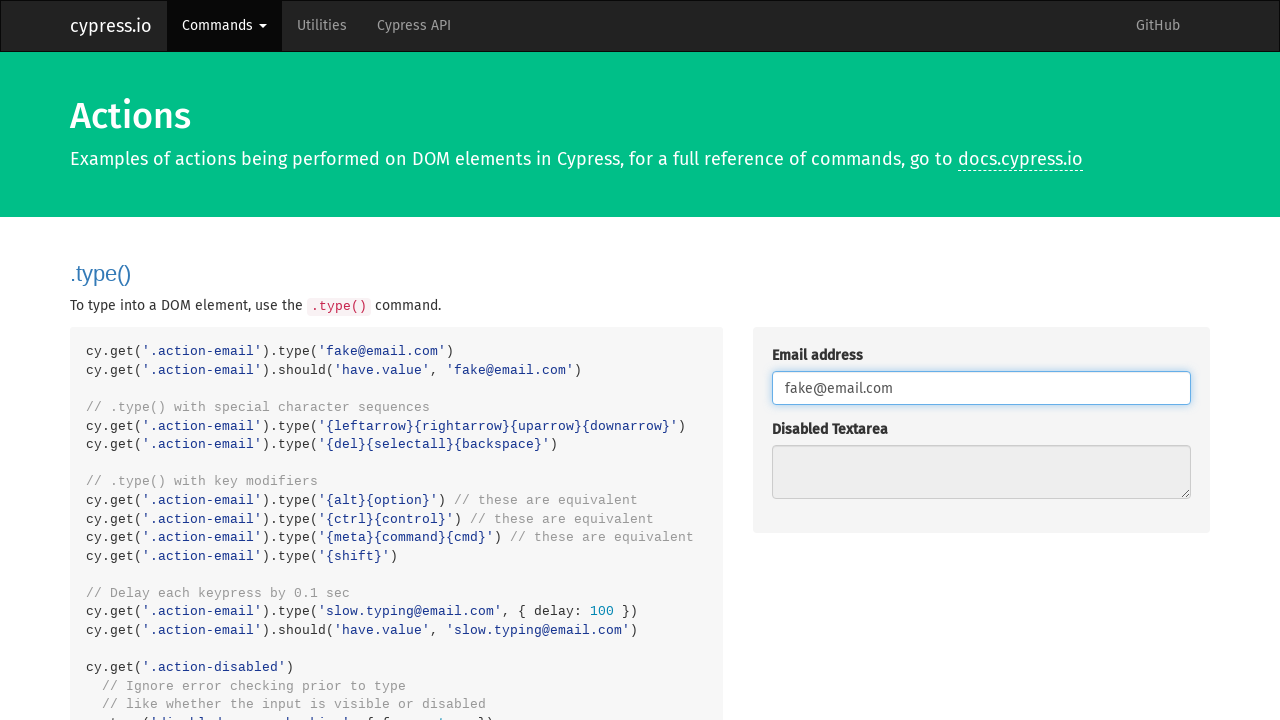

Pressed Delete key in email field on .action-email
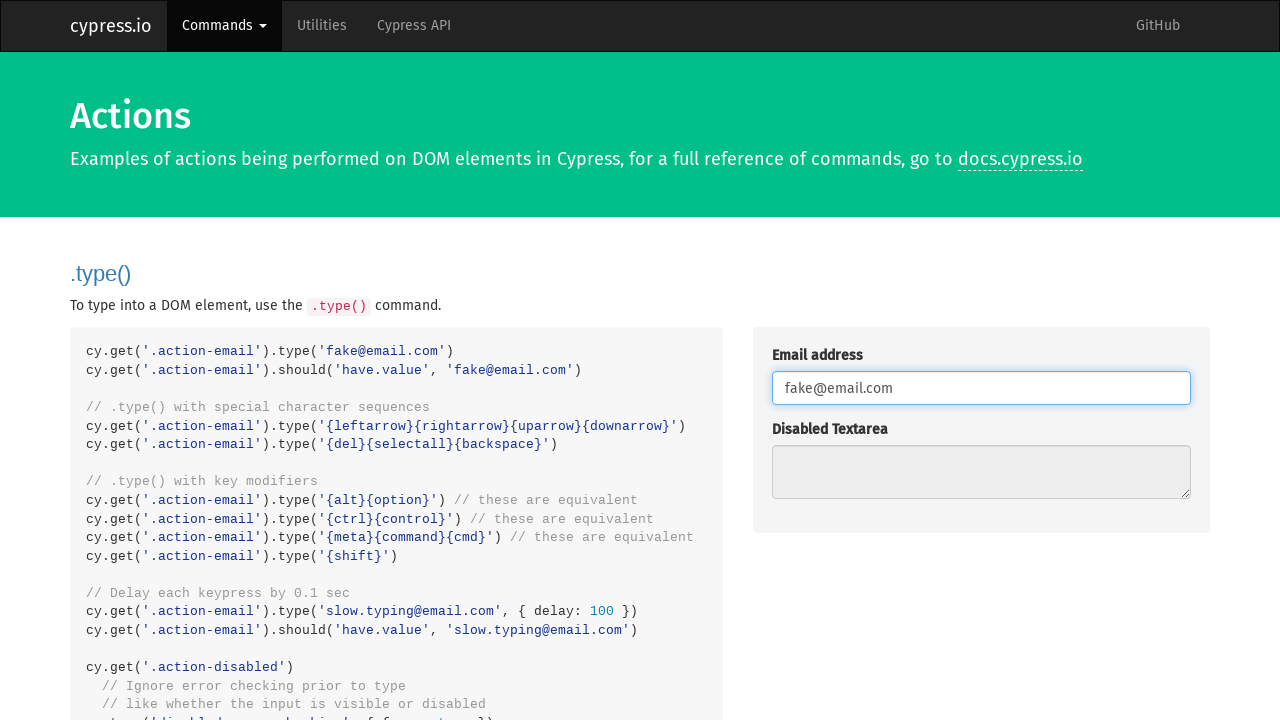

Selected all text in email field using Ctrl+A (or Cmd+A on macOS) on .action-email
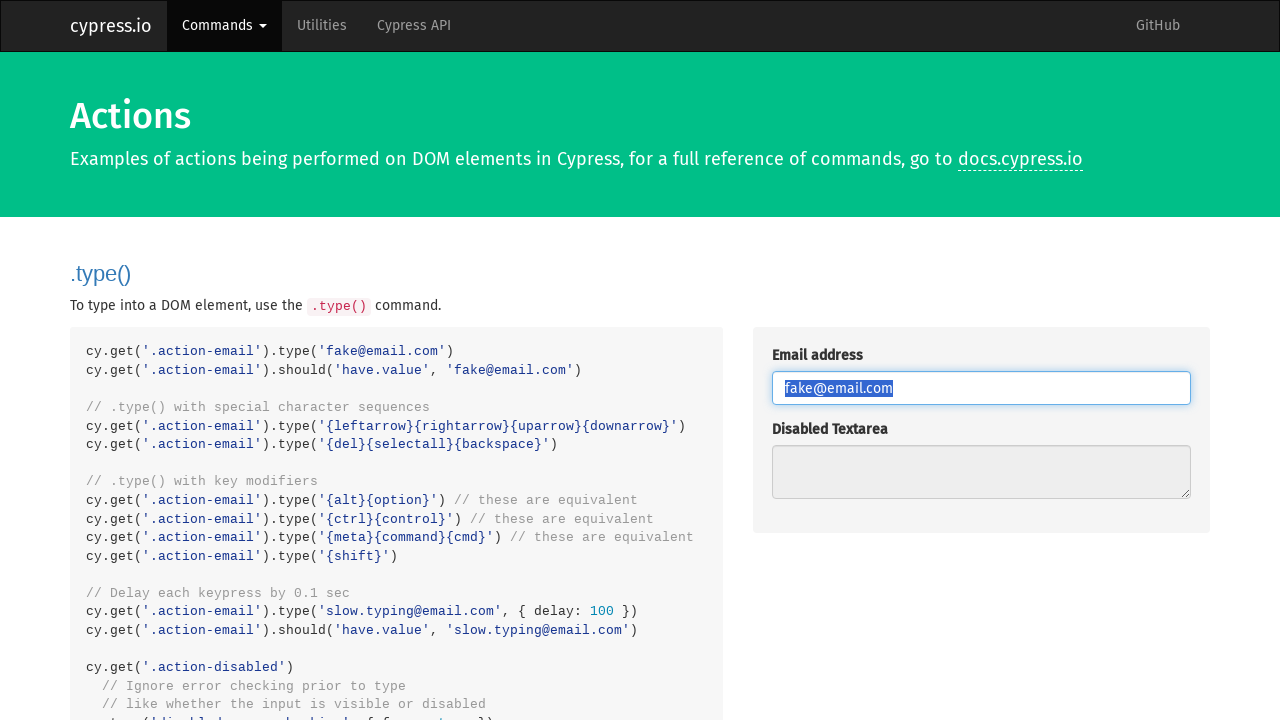

Pressed Backspace to clear email field on .action-email
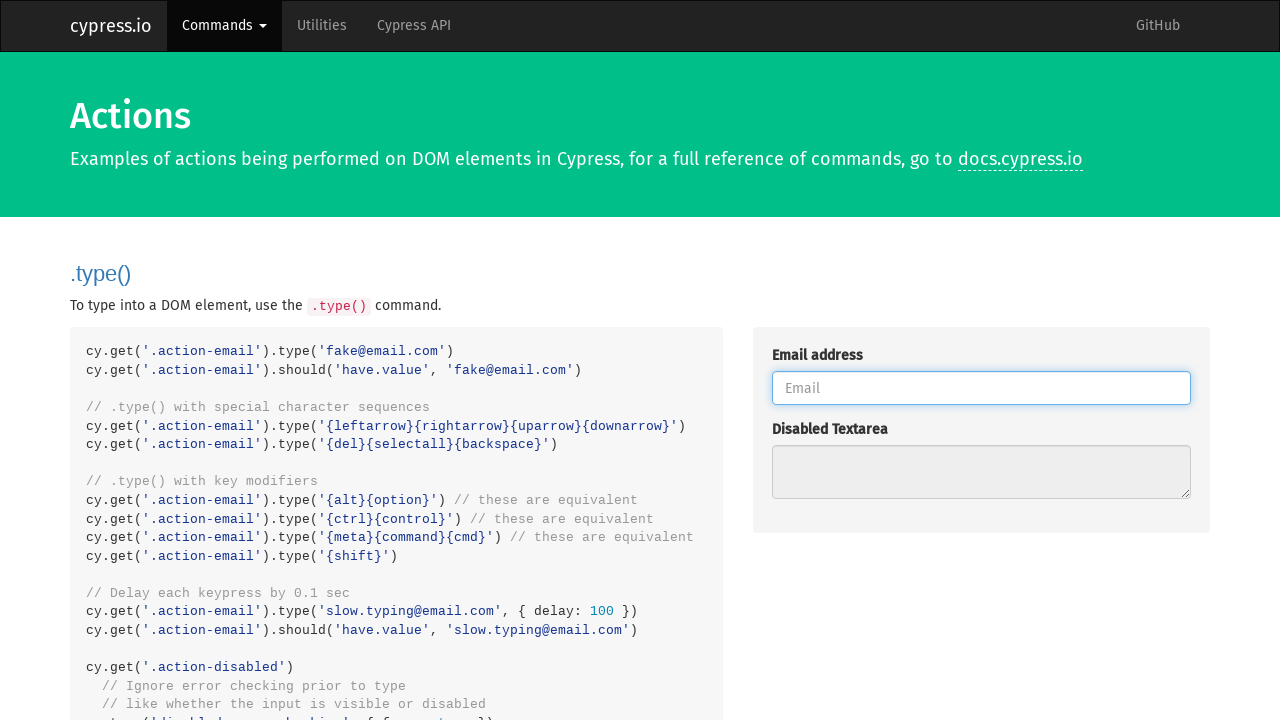

Typed 'slow.typing@email.com' with 100ms delay between characters on .action-email
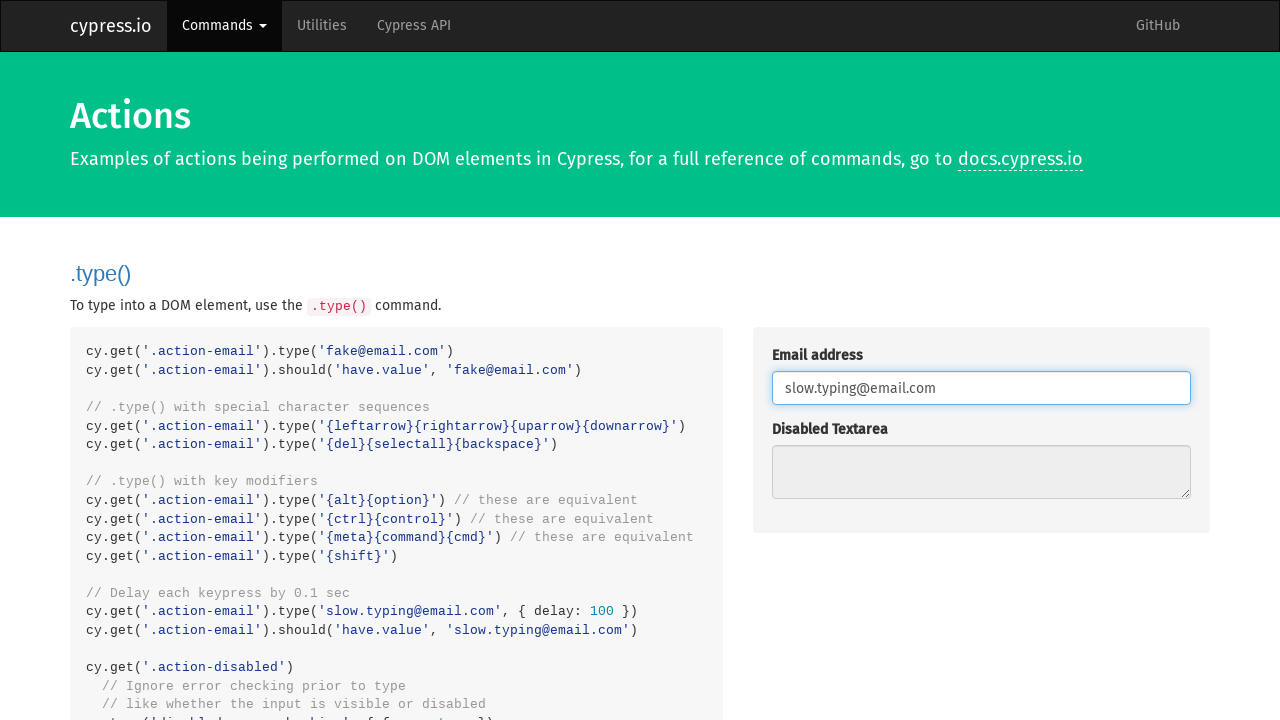

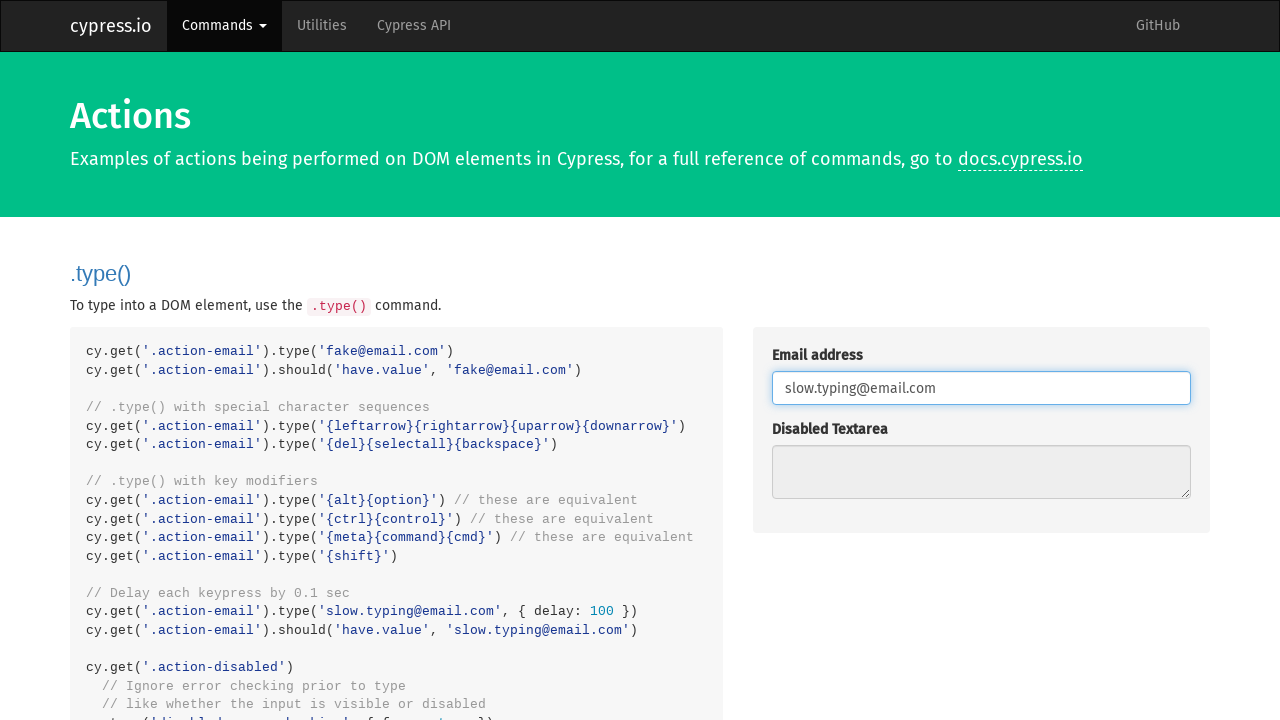